Tests various mouse click actions including single click, double click, and right click on different form elements

Starting URL: http://sahitest.com/demo/clicks.htm

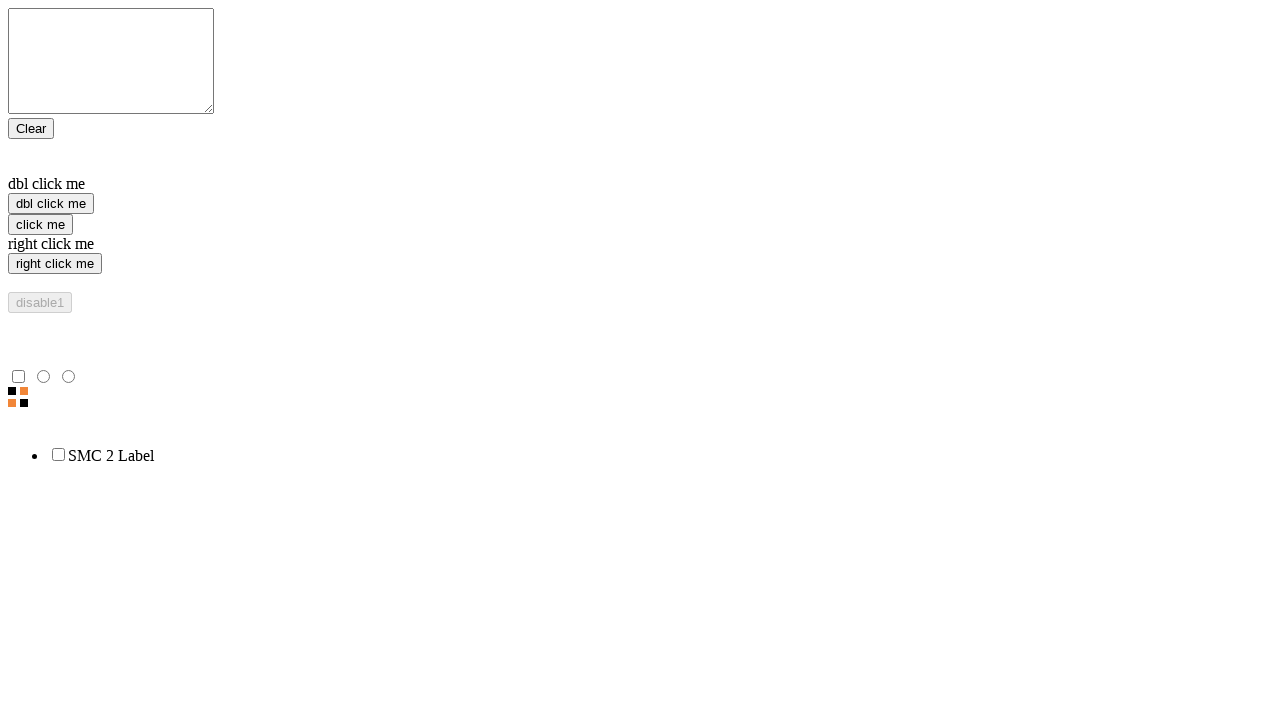

Located single click target element
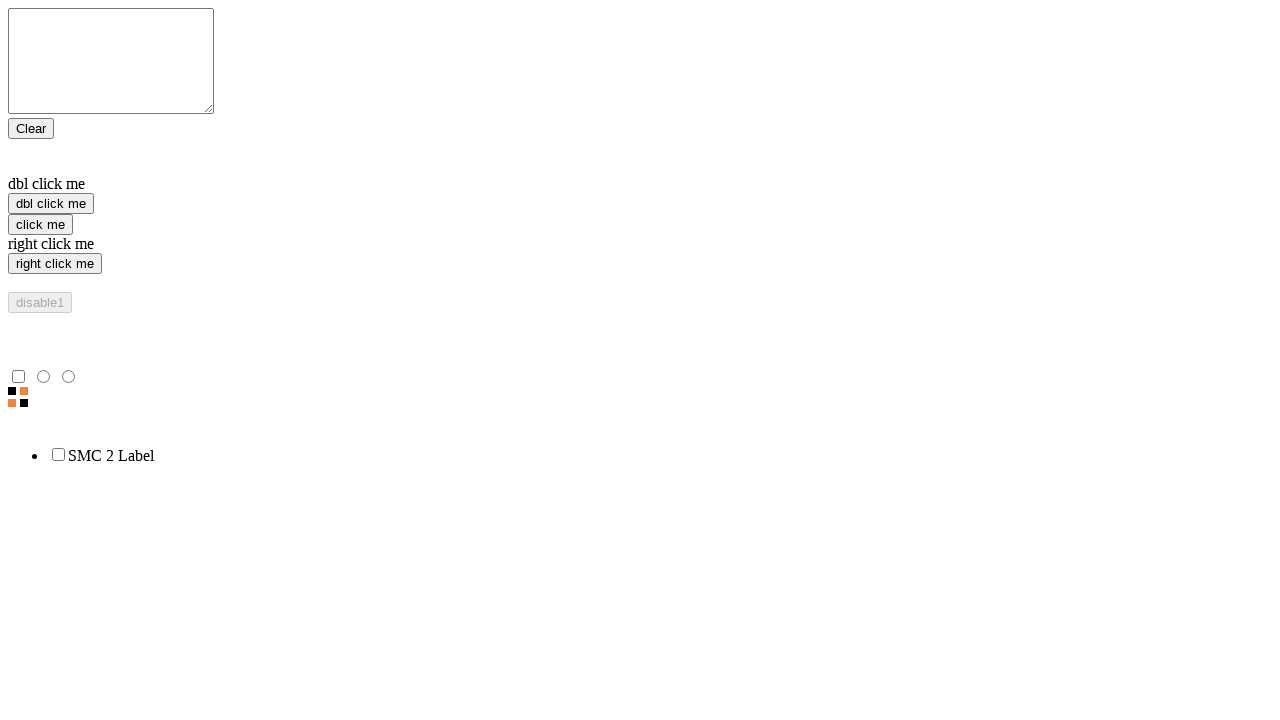

Located double click target element
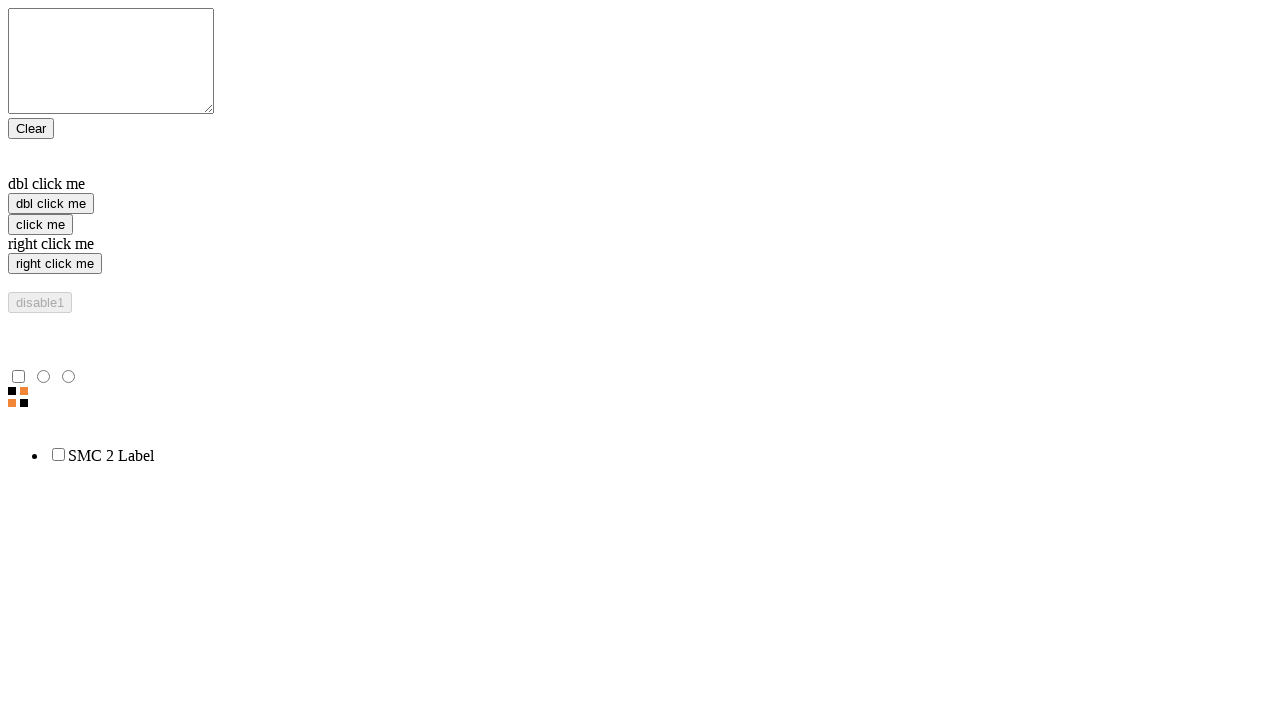

Located right click target element
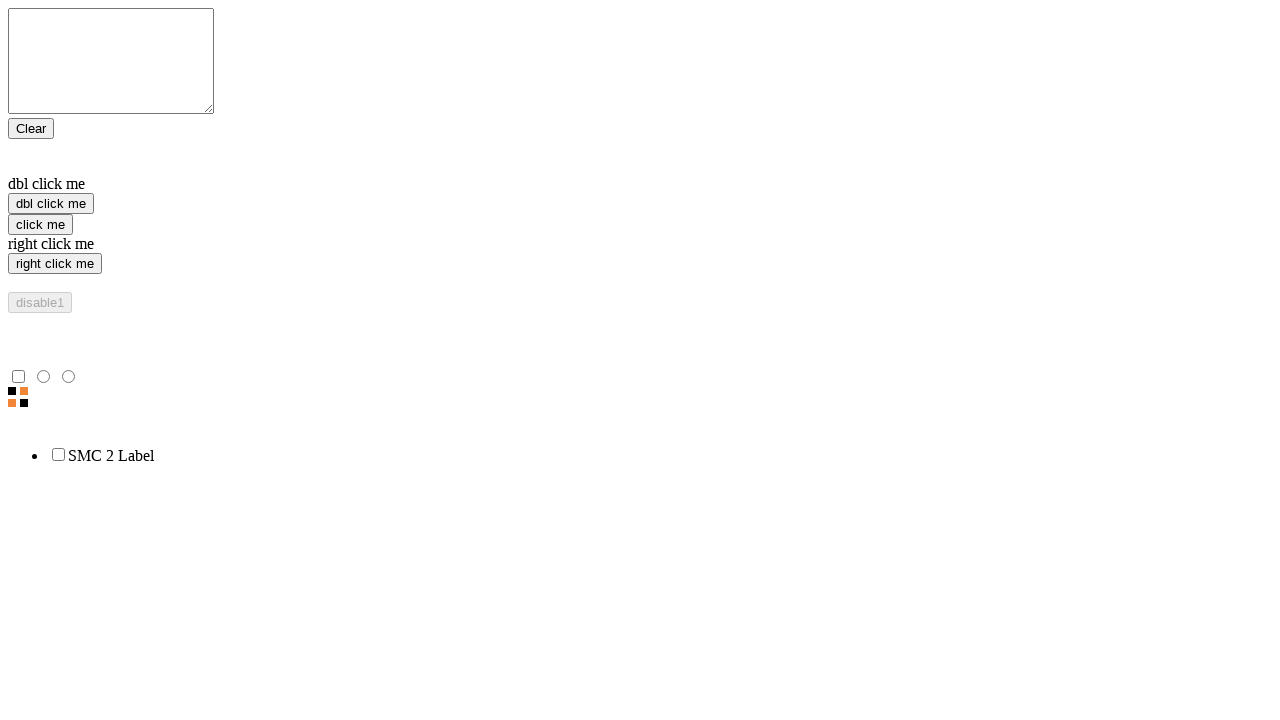

Performed single click action at (40, 224) on xpath=/html/body/form/input[3]
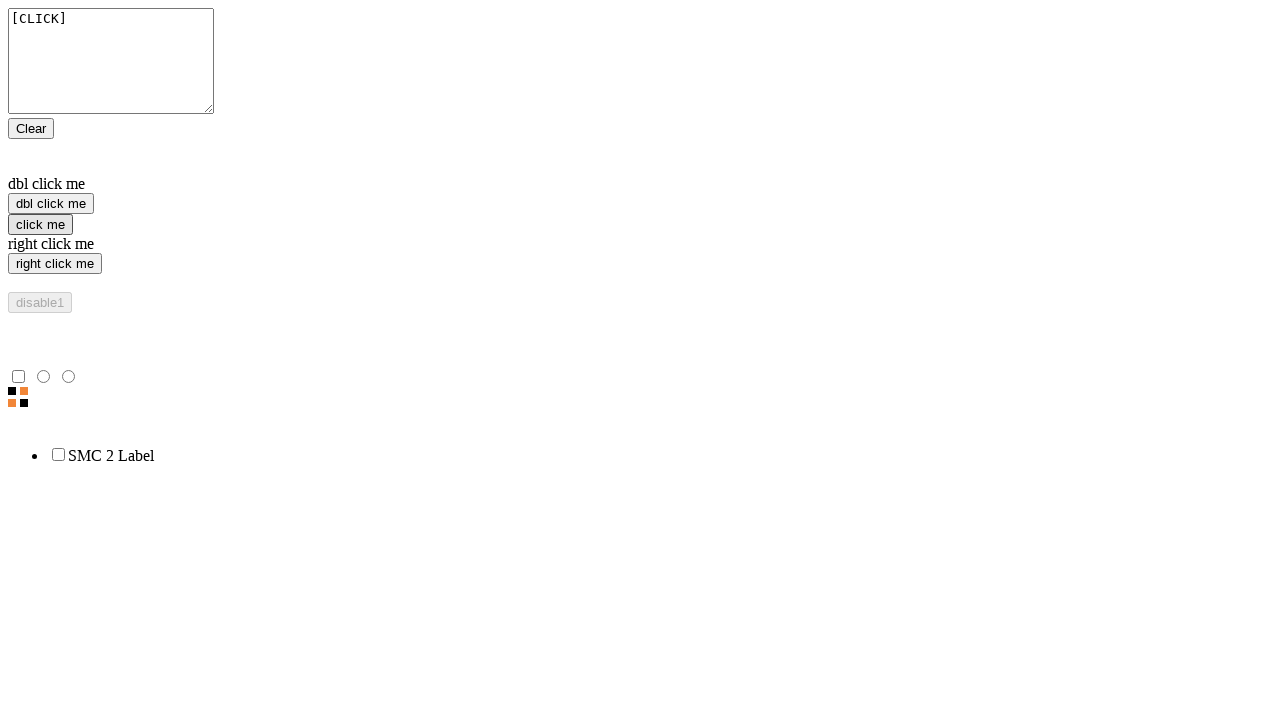

Performed double click action at (51, 204) on xpath=/html/body/form/input[2]
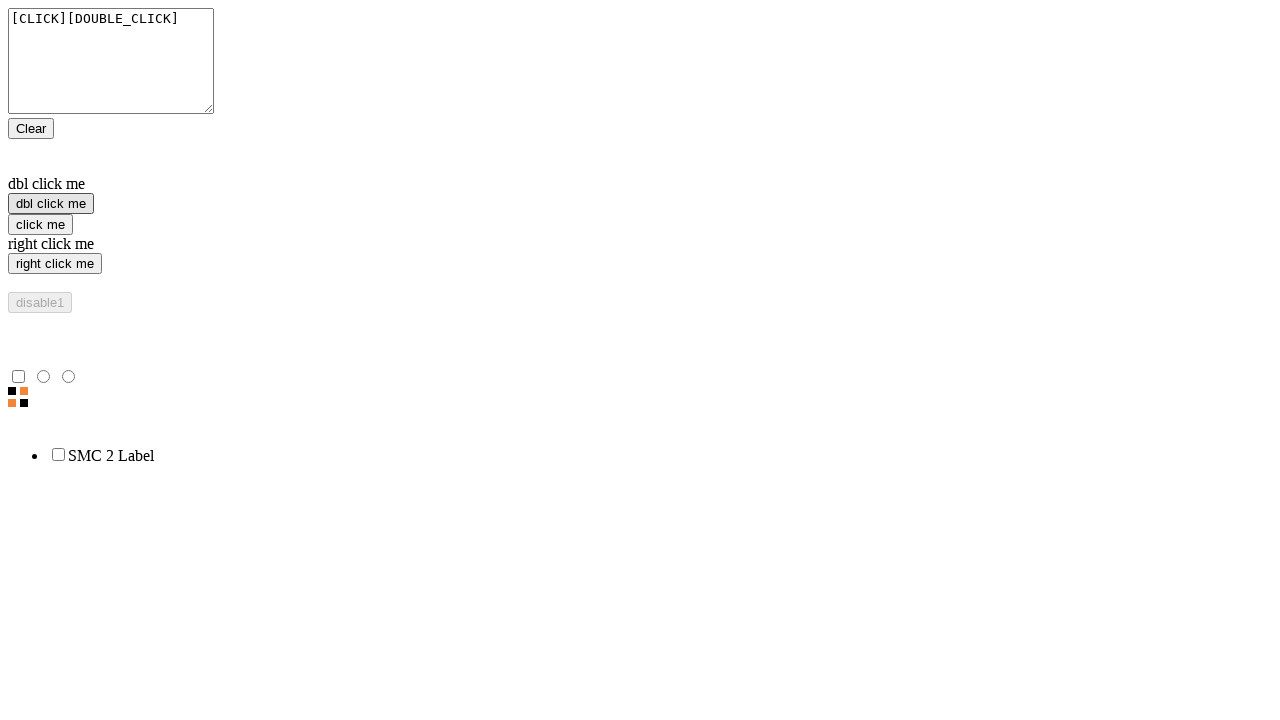

Performed right click action at (55, 264) on xpath=/html/body/form/input[4]
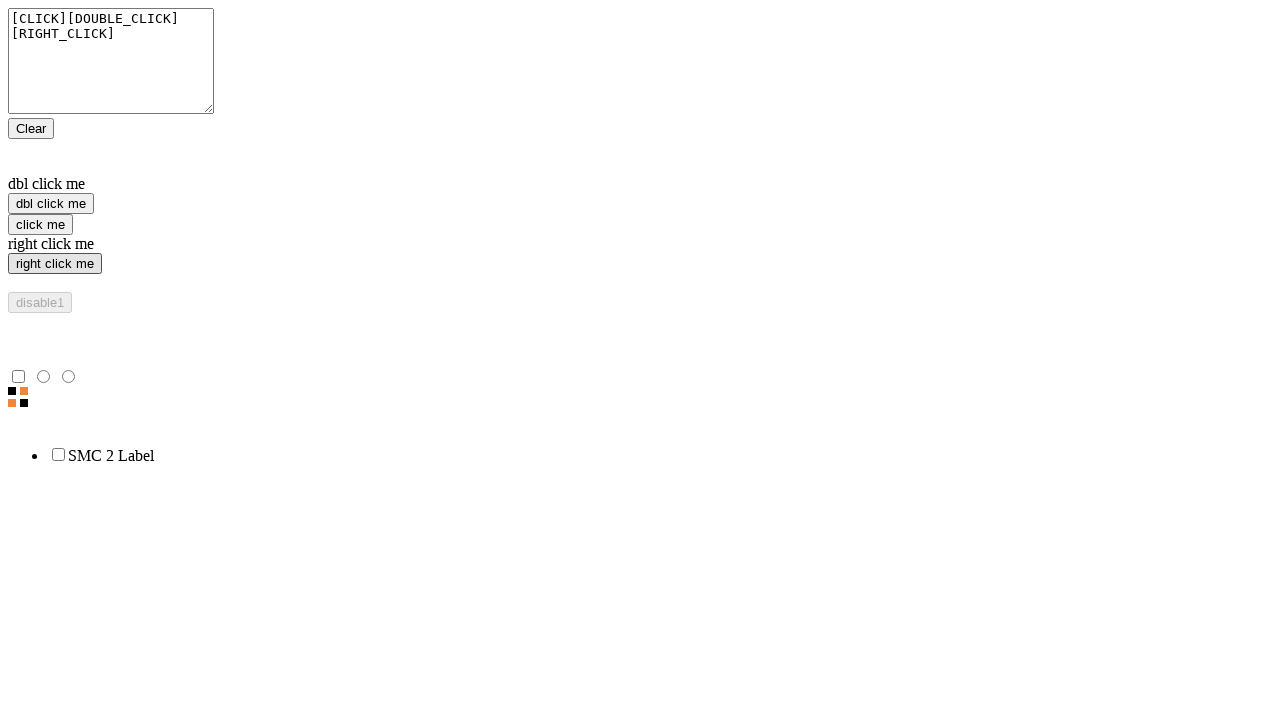

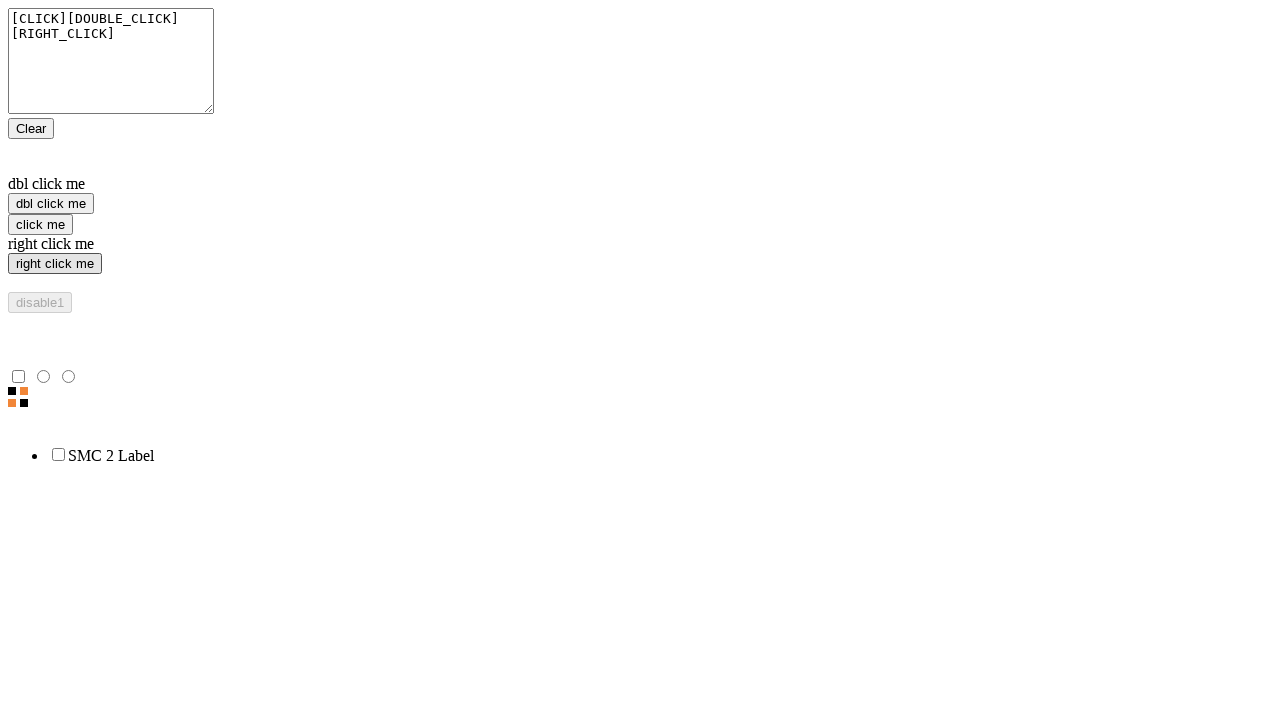